Navigates to the Login Form page from the main page and verifies the page title displays correctly

Starting URL: https://bonigarcia.dev/selenium-webdriver-java/

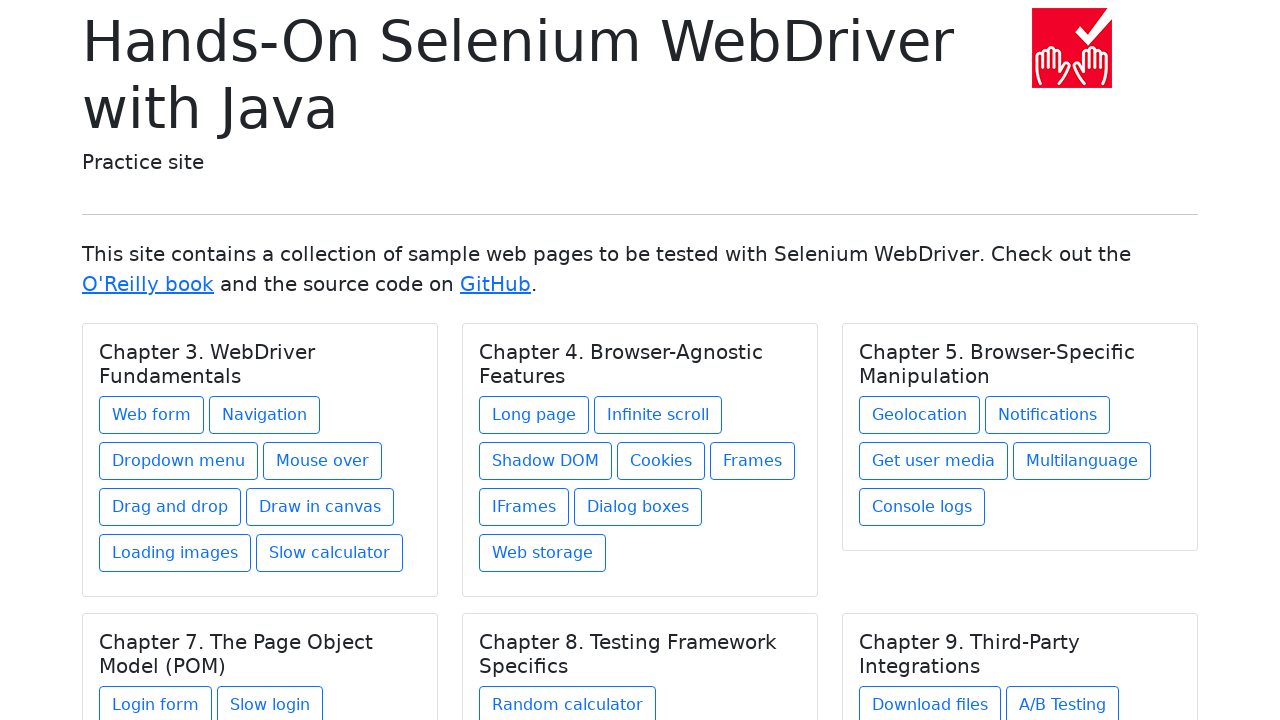

Clicked on the Login Form link under Chapter 7 at (156, 701) on xpath=//h5[text()='Chapter 7. The Page Object Model (POM)']/../a[@href='login-fo
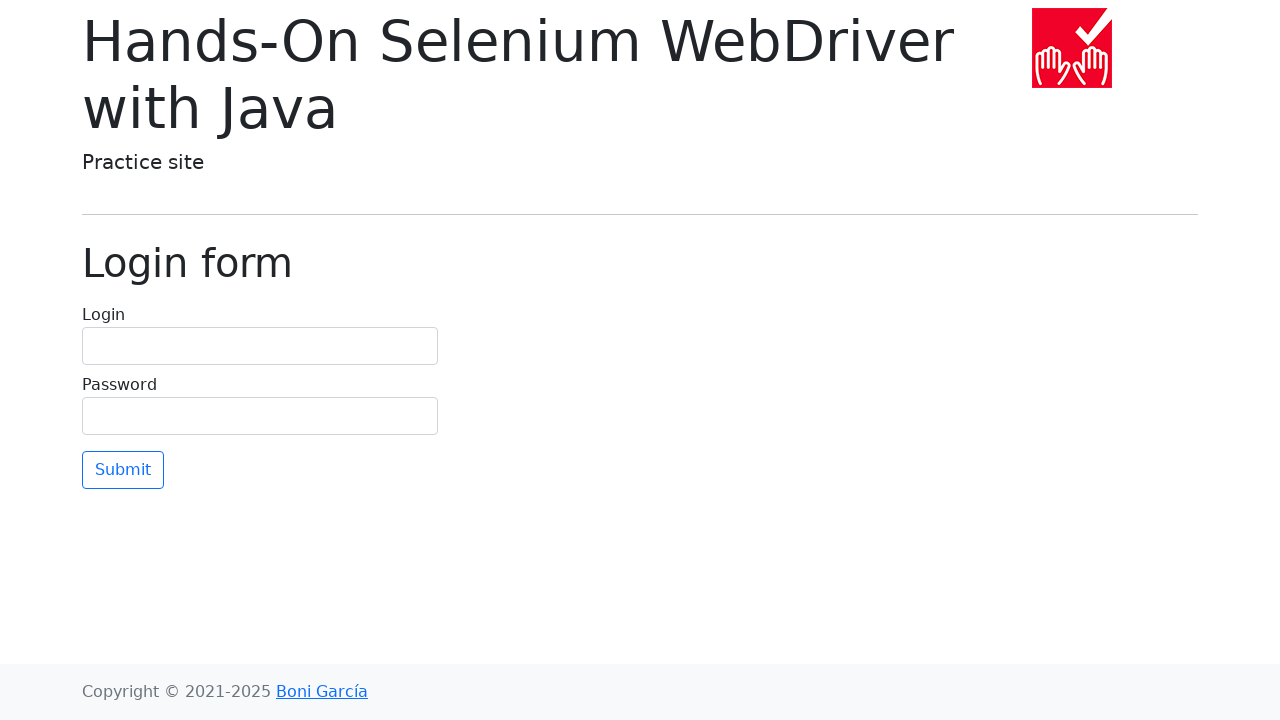

Page title loaded and verified
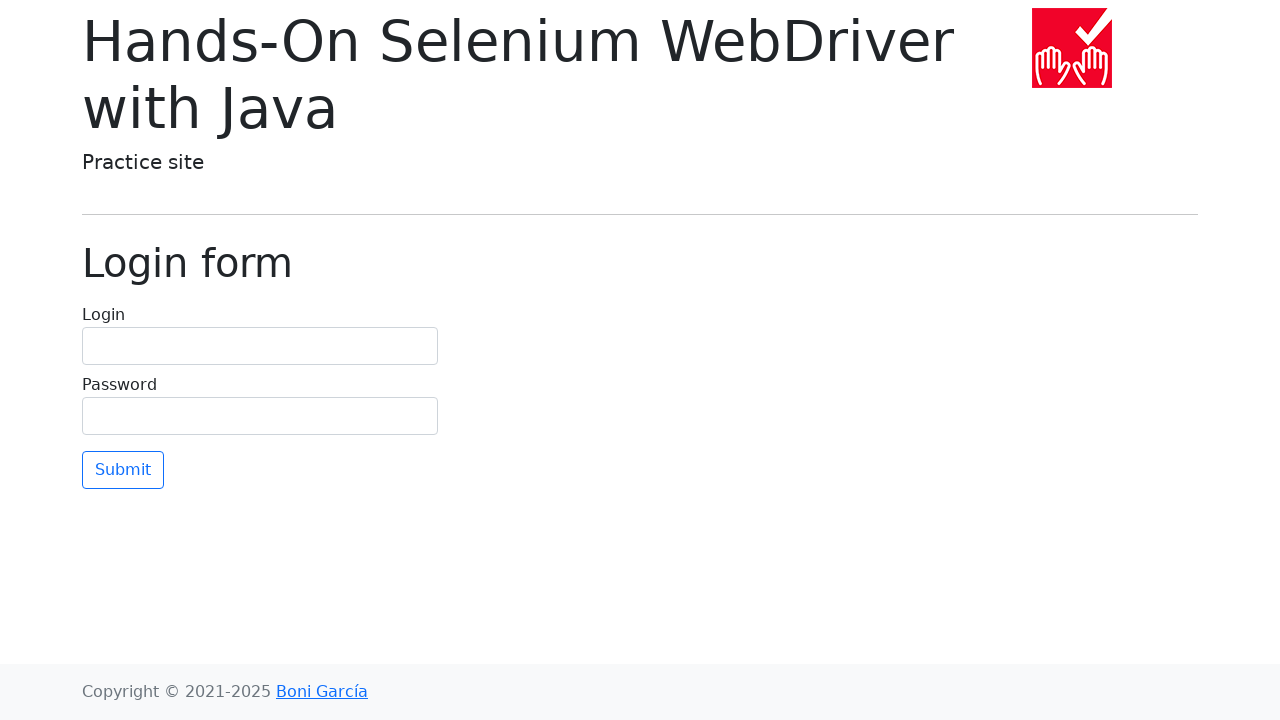

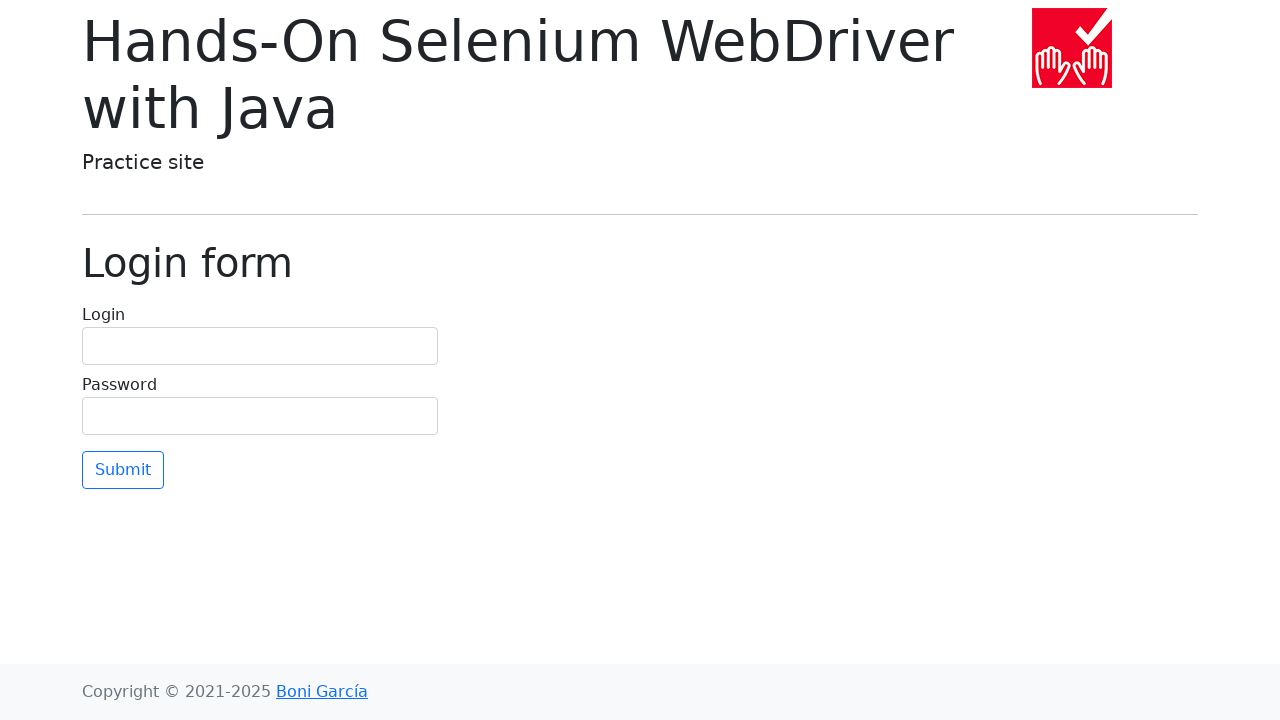